Creates a new paste on Pastebin by filling in code content, selecting syntax highlighting, expiration time, and title, then submitting the form

Starting URL: https://pastebin.com

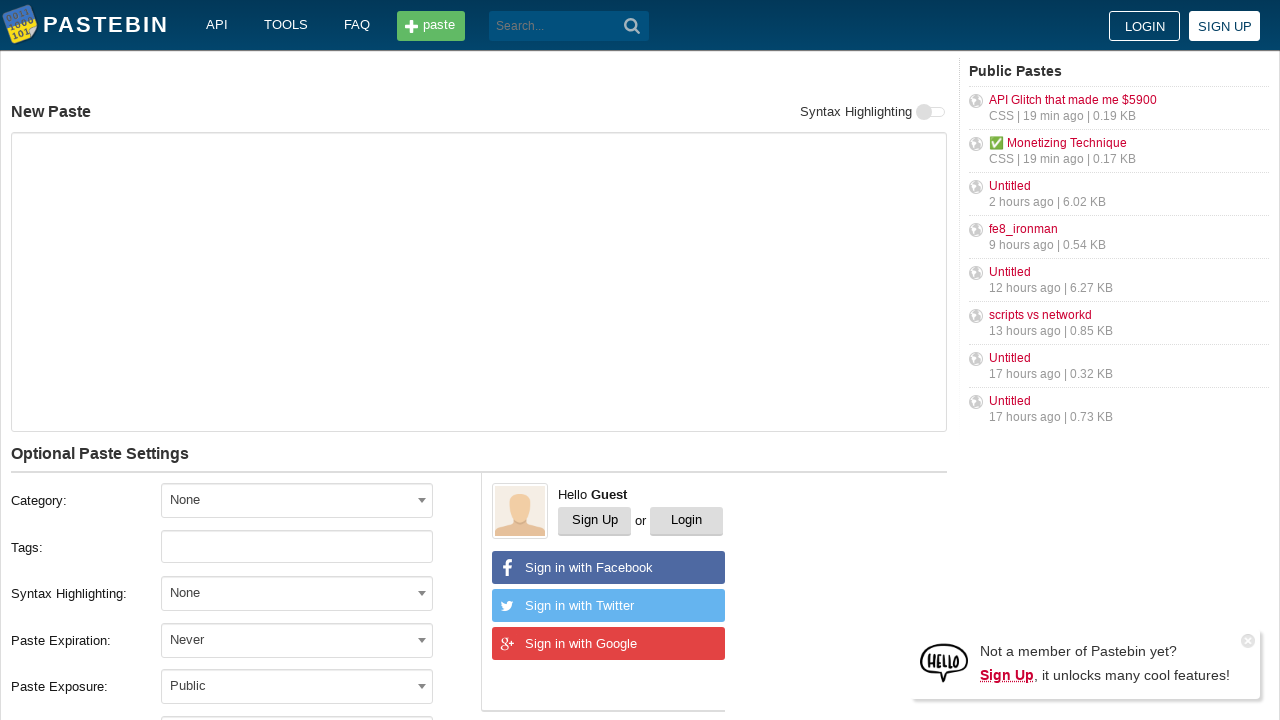

Filled textarea with Python code content on //textarea
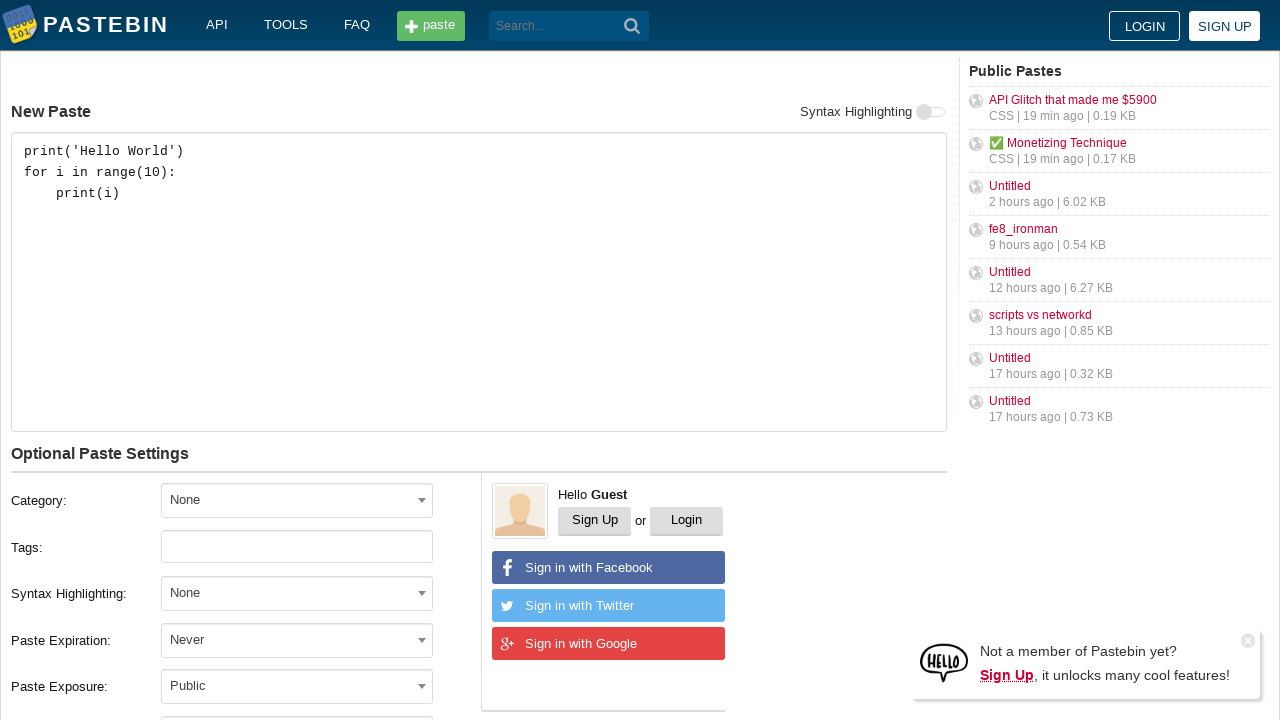

Clicked syntax highlighting selector dropdown at (297, 594) on xpath=//span[@aria-labelledby='select2-postform-format-container']
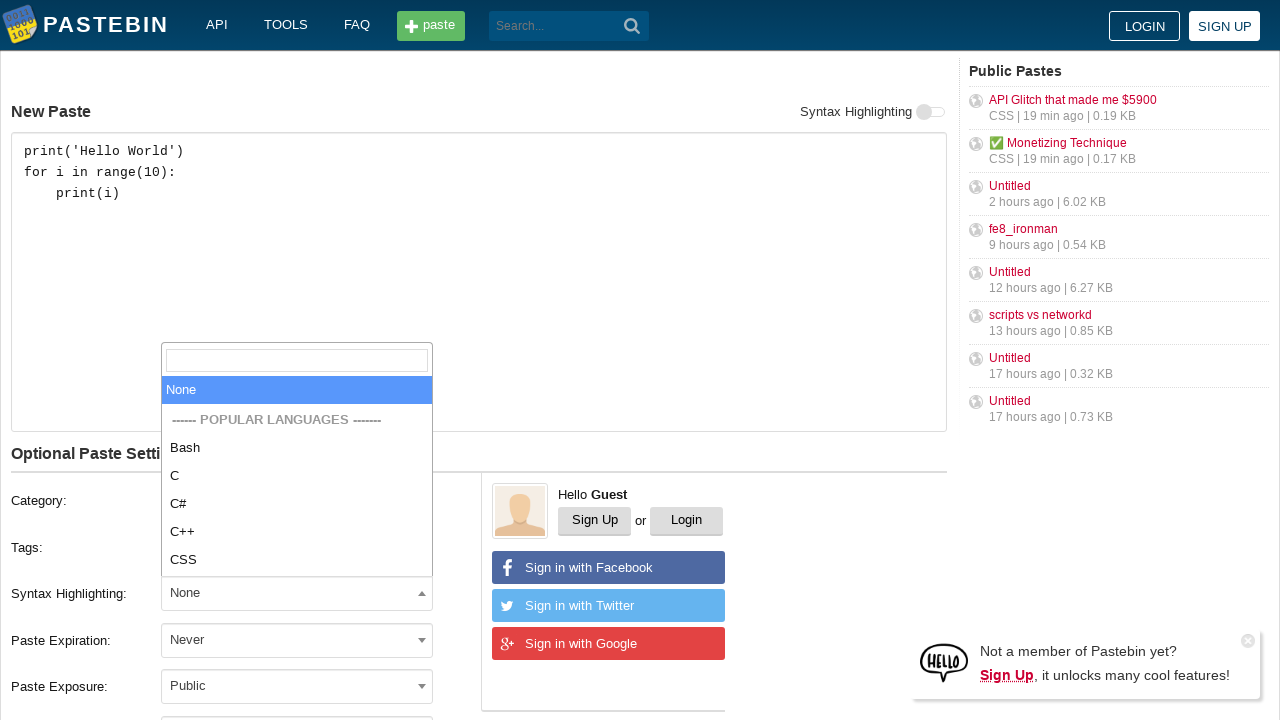

Selected Python syntax highlighting option at (297, 476) on xpath=//ul[@class='select2-results__options select2-results__options--nested']/l
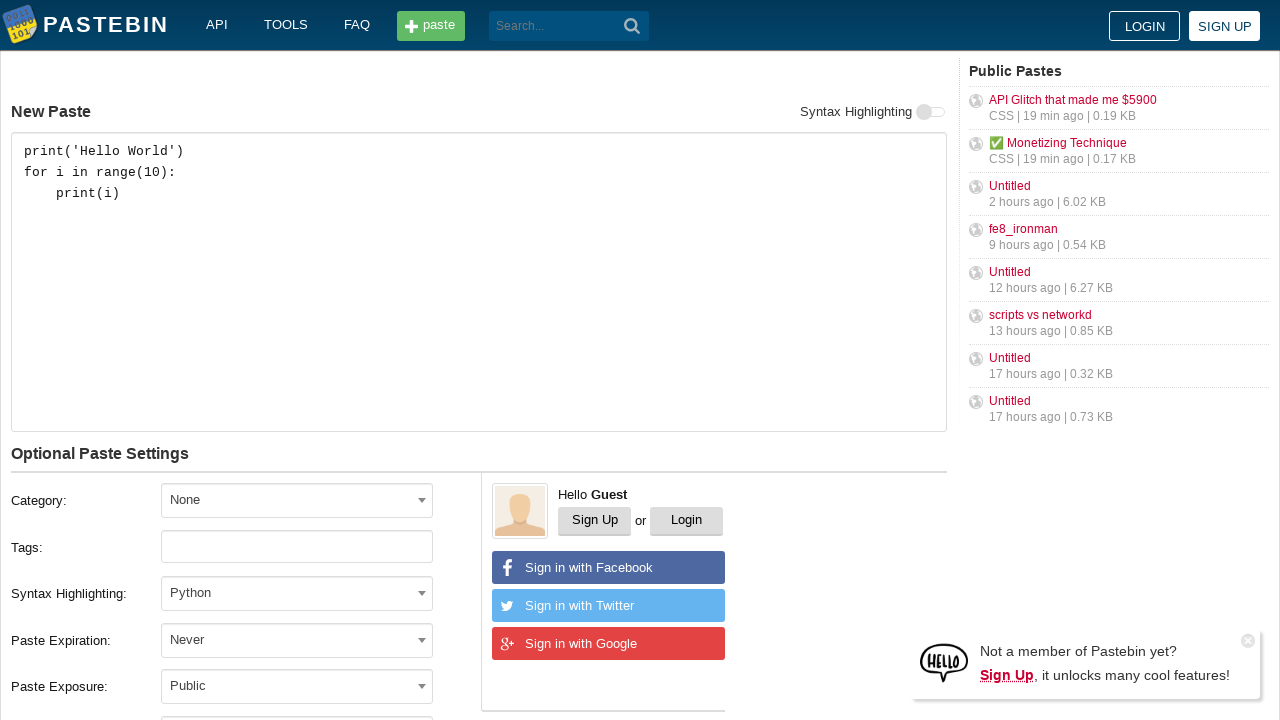

Clicked expiration time selector dropdown at (297, 640) on xpath=//span[@aria-labelledby='select2-postform-expiration-container']
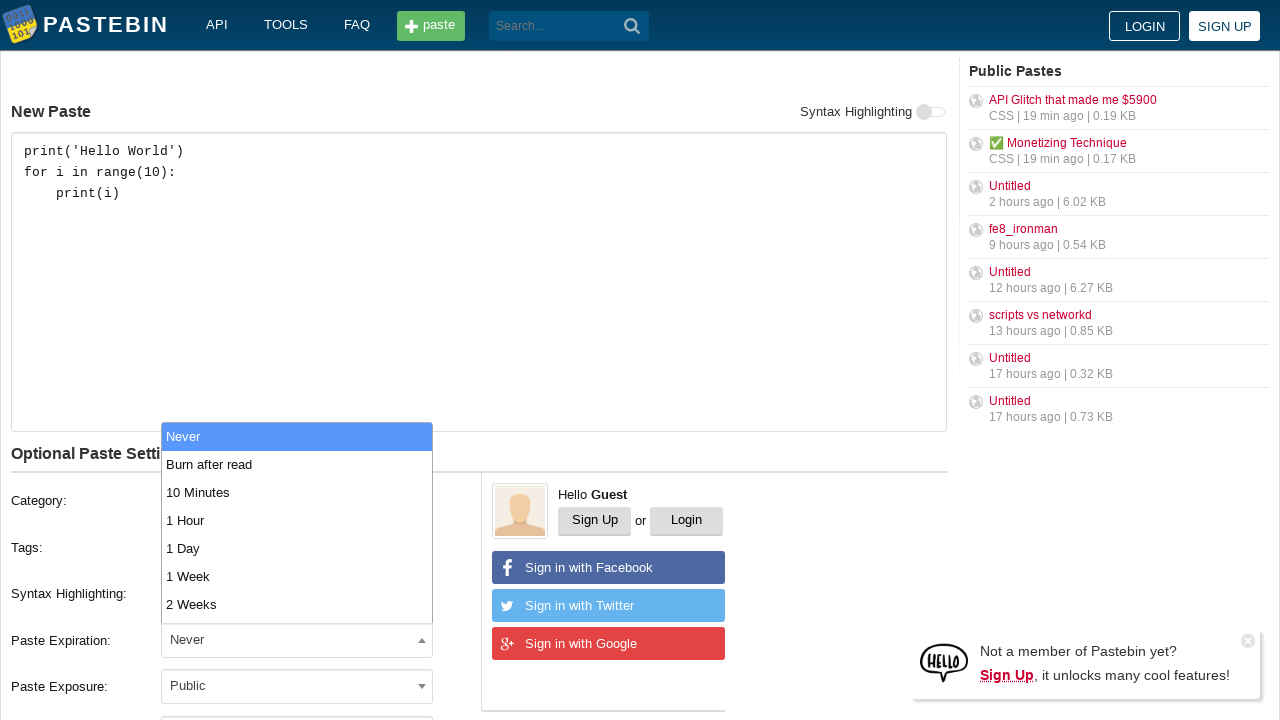

Selected 10 Minutes expiration time at (297, 492) on xpath=//ul[@id='select2-postform-expiration-results']/li[text()='10 Minutes']
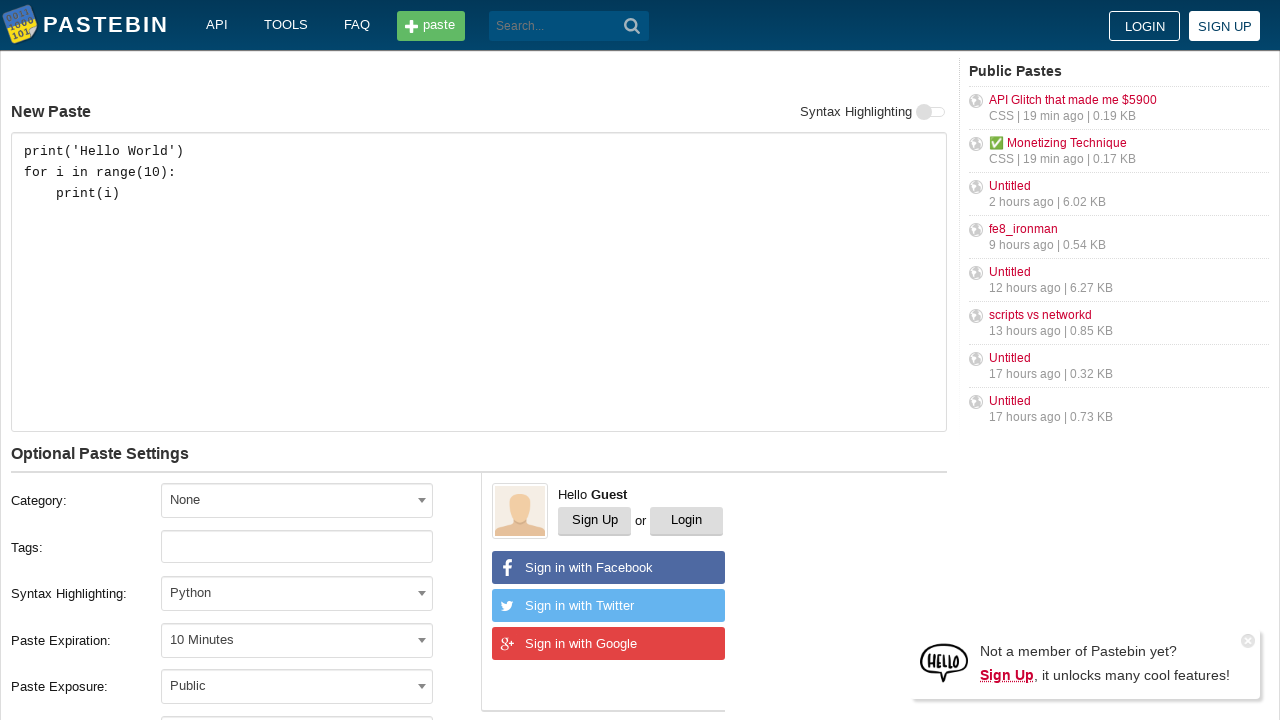

Filled paste title field with 'Test Python Script' on //input[@name='PostForm[name]']
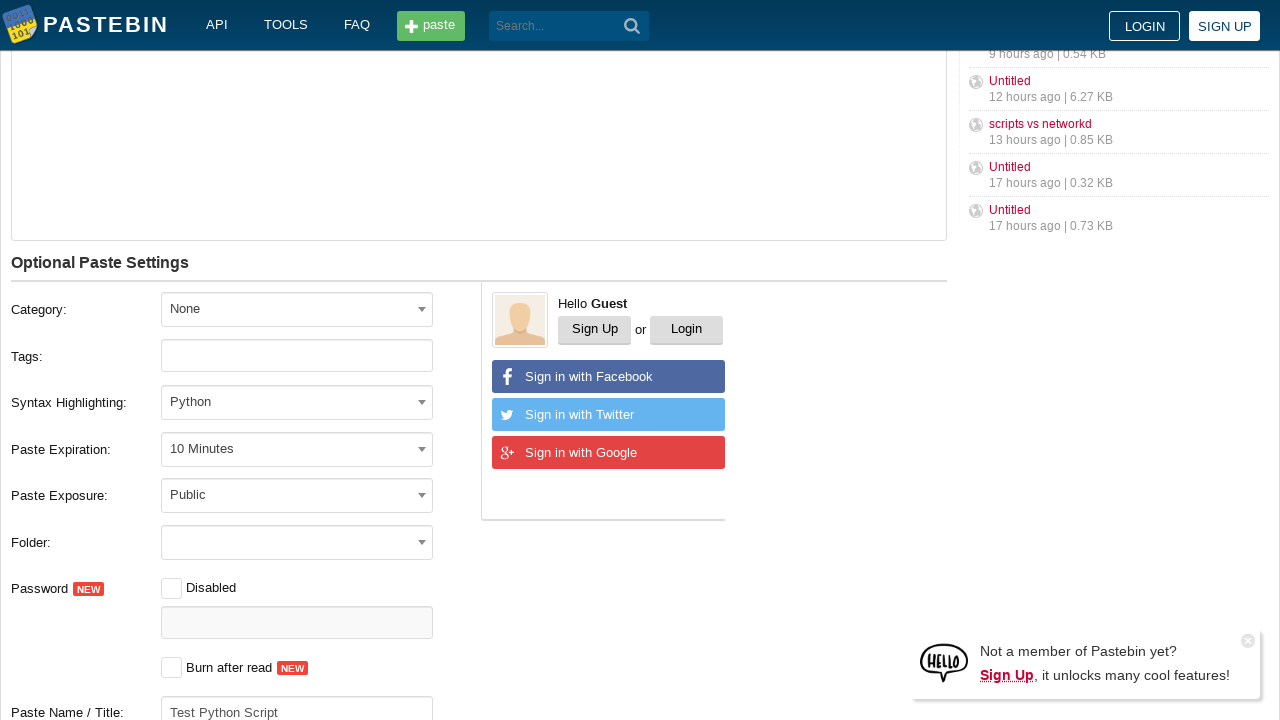

Clicked submit button to create paste at (632, 26) on xpath=//button[@type='submit']
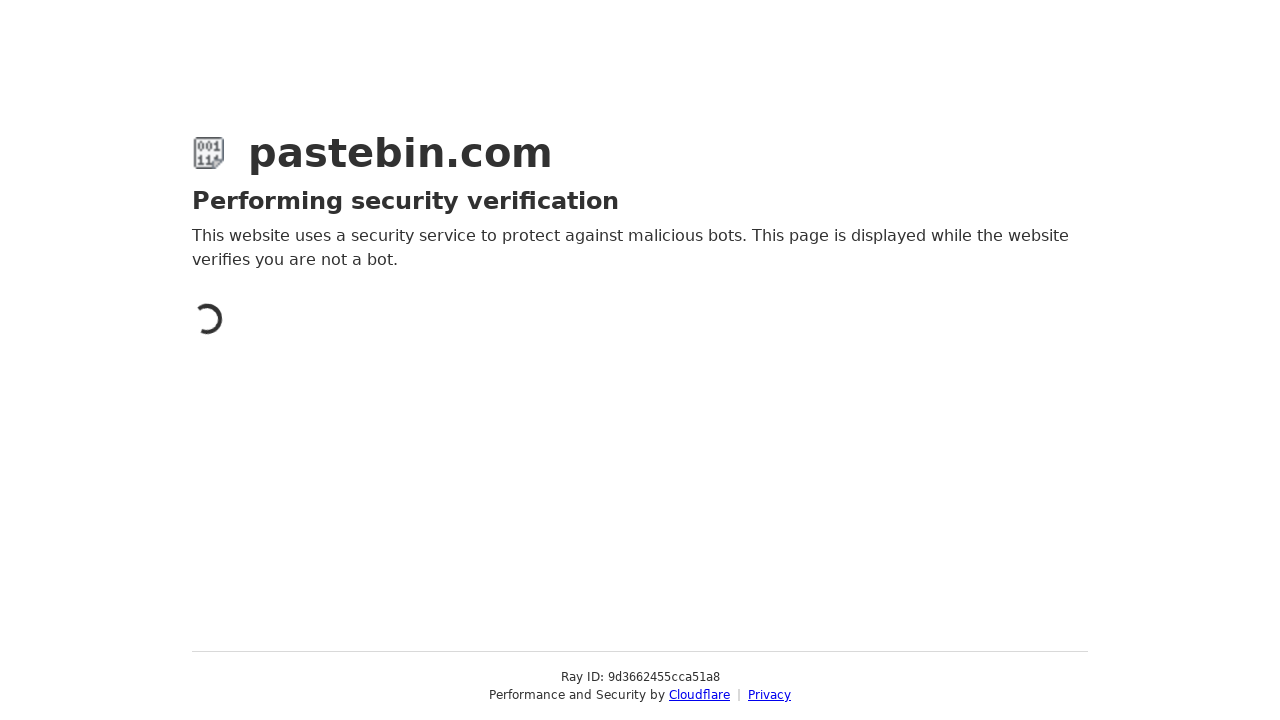

Paste created successfully and new URL loaded
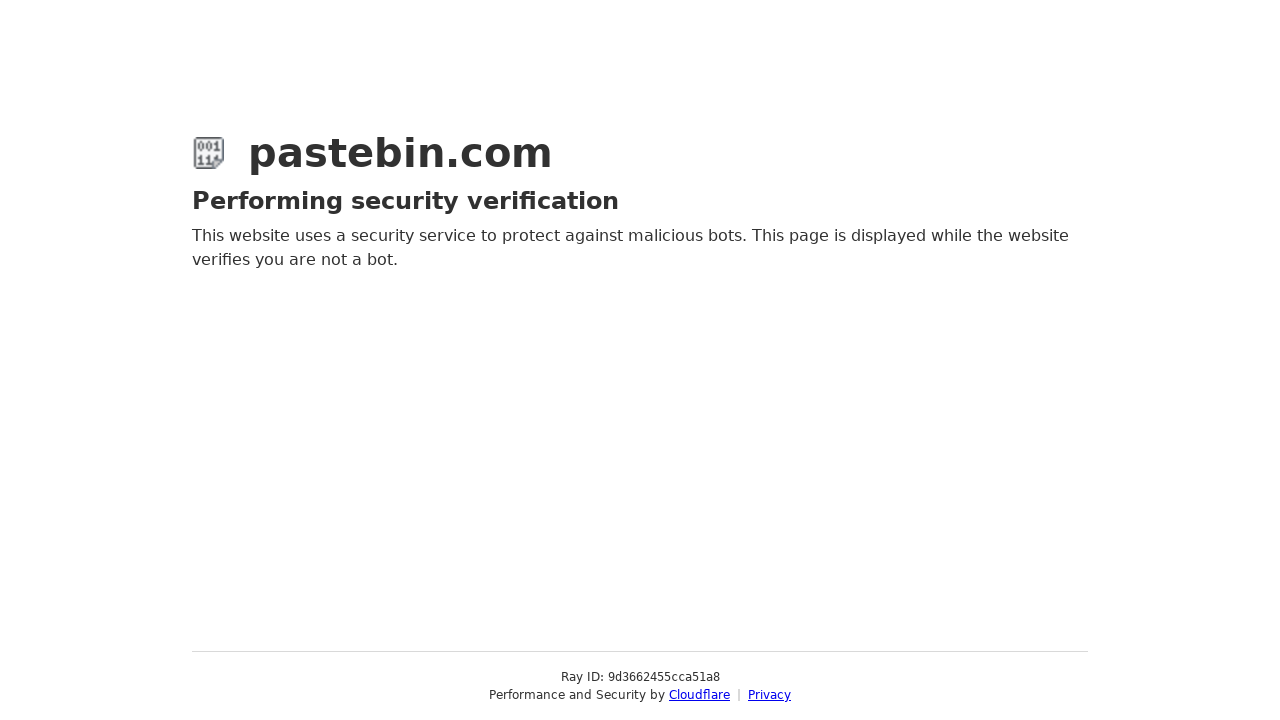

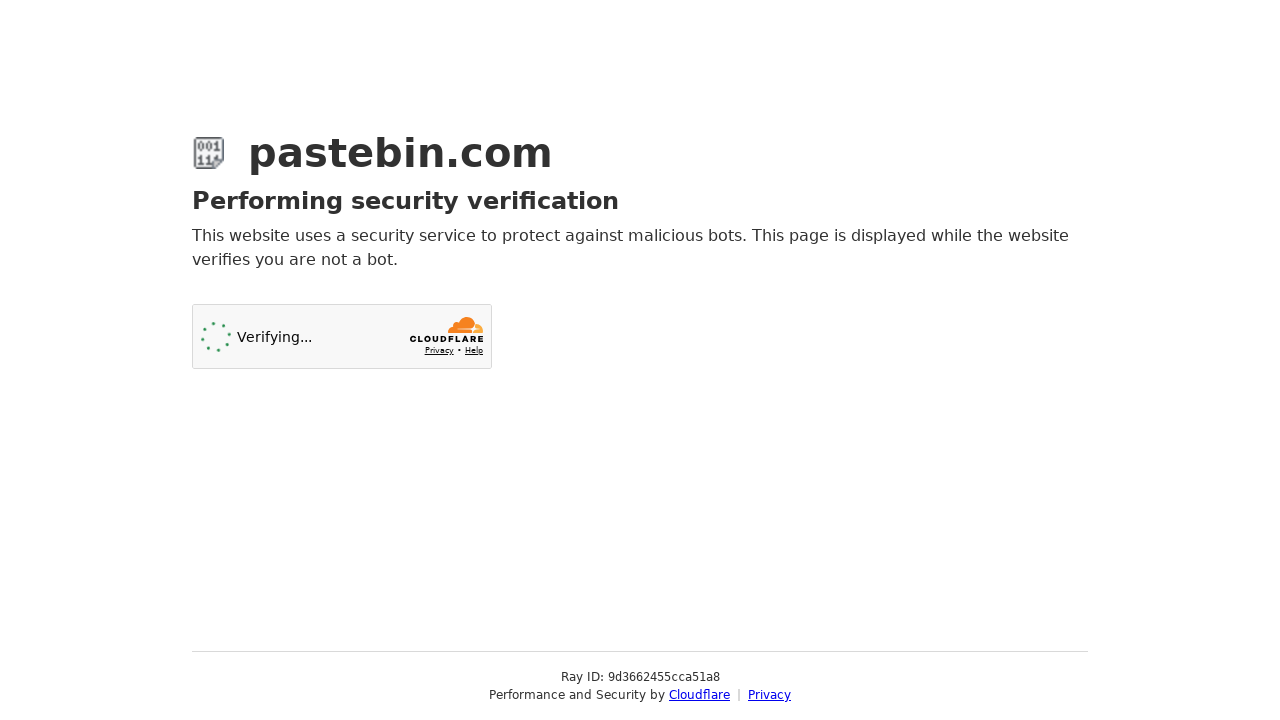